Tests that entered text is trimmed when editing a todo item

Starting URL: https://demo.playwright.dev/todomvc

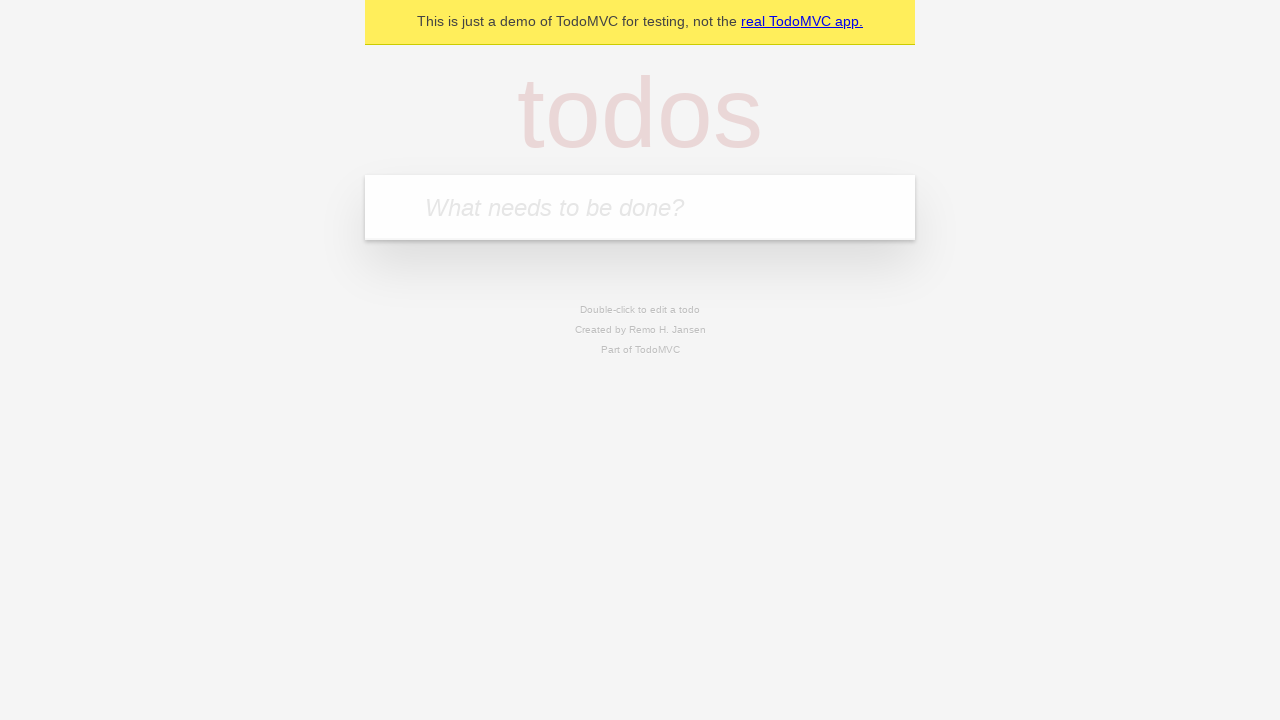

Filled first todo with 'buy some cheese' on internal:attr=[placeholder="What needs to be done?"i]
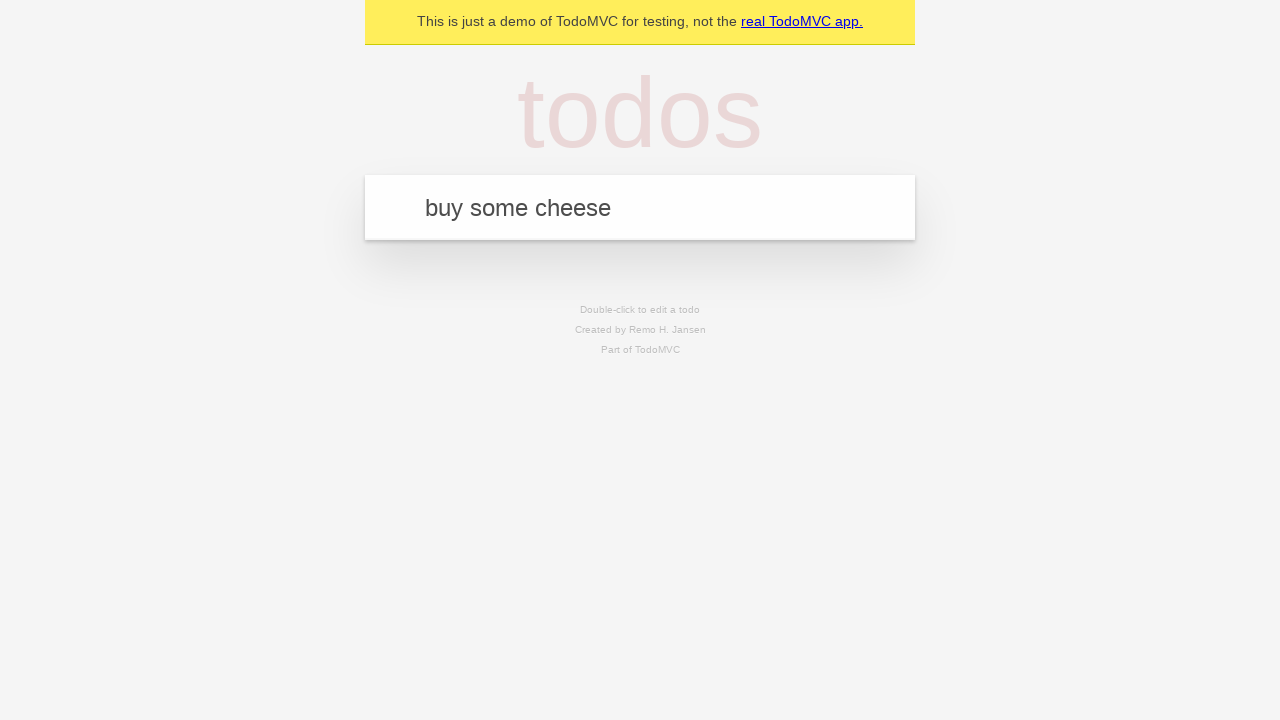

Pressed Enter to add first todo on internal:attr=[placeholder="What needs to be done?"i]
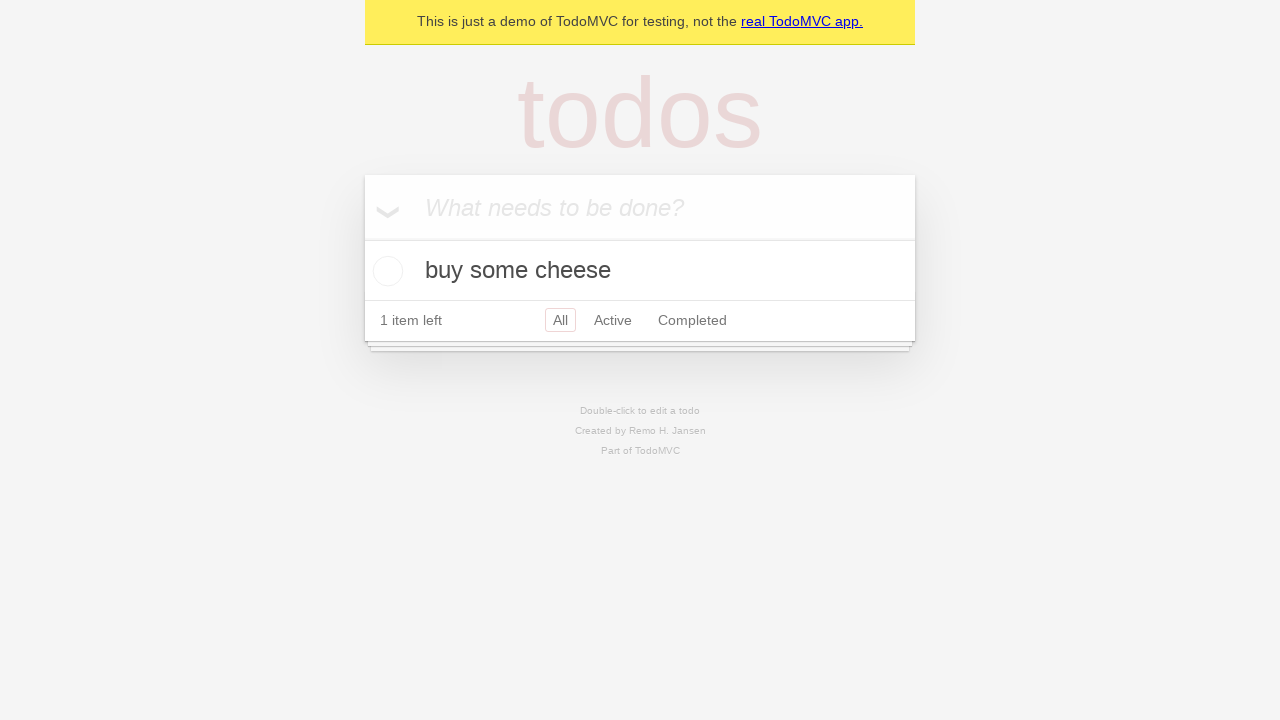

Filled second todo with 'feed the cat' on internal:attr=[placeholder="What needs to be done?"i]
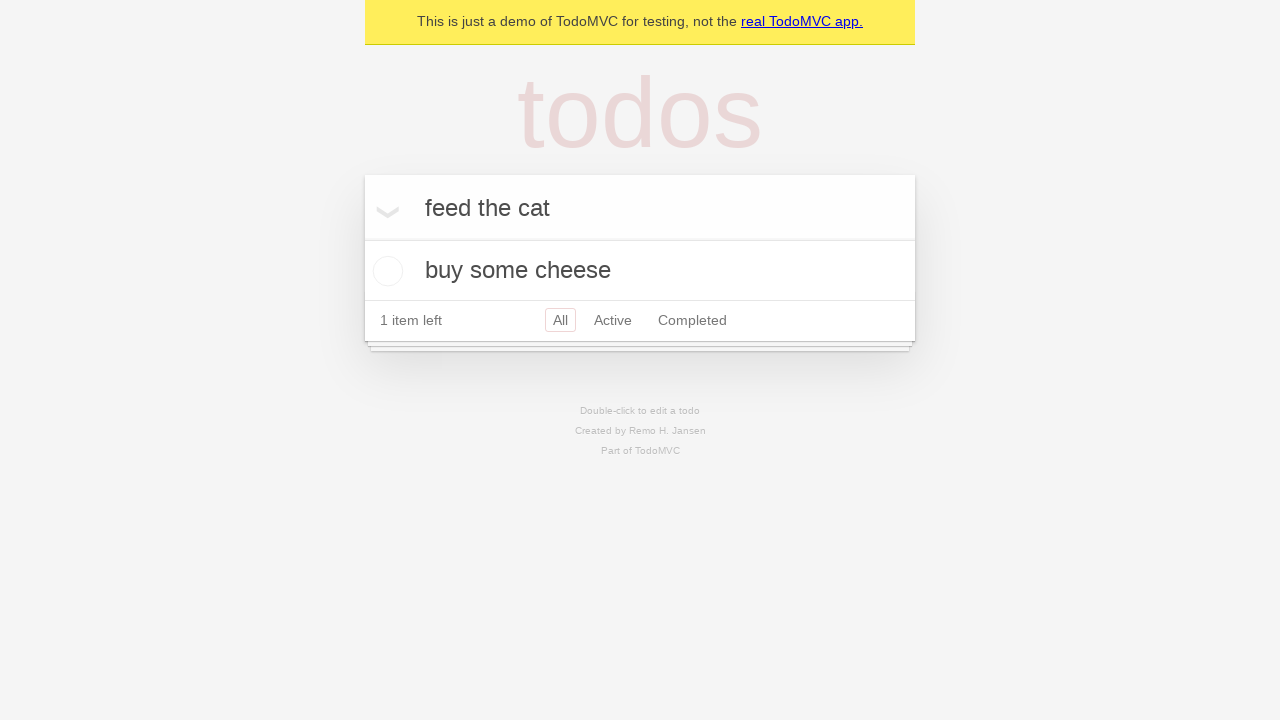

Pressed Enter to add second todo on internal:attr=[placeholder="What needs to be done?"i]
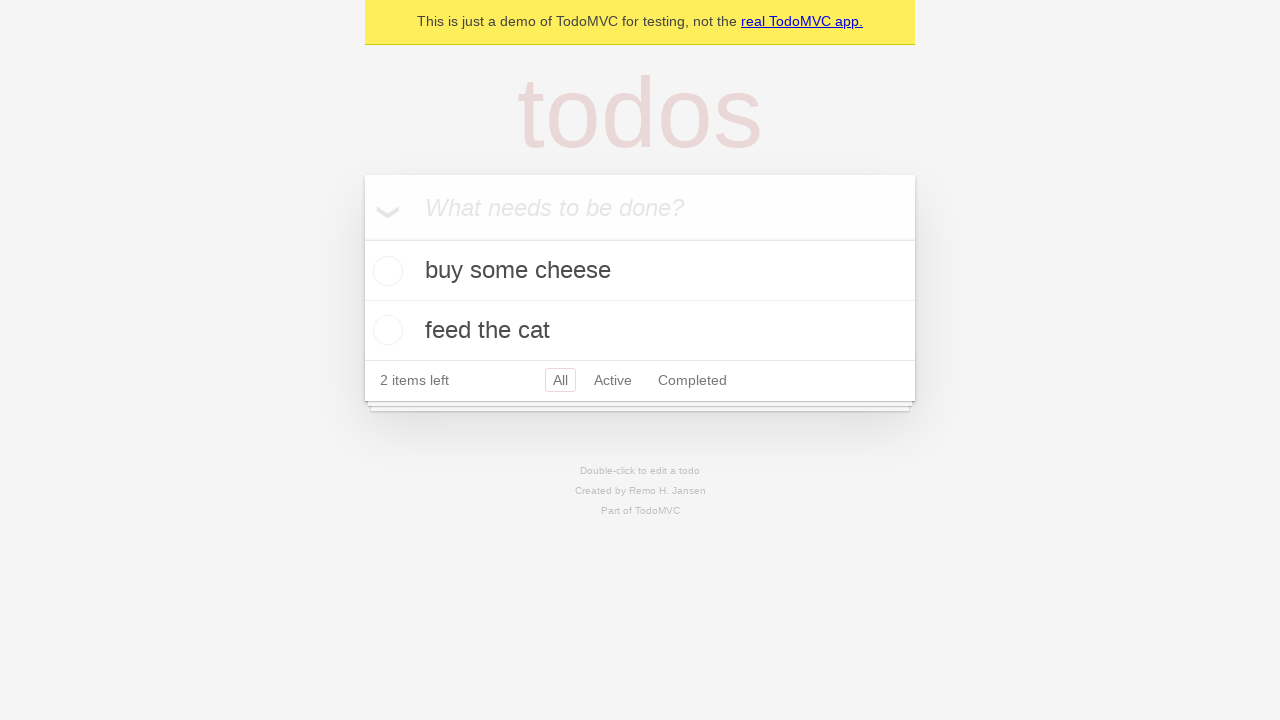

Filled third todo with 'book a doctors appointment' on internal:attr=[placeholder="What needs to be done?"i]
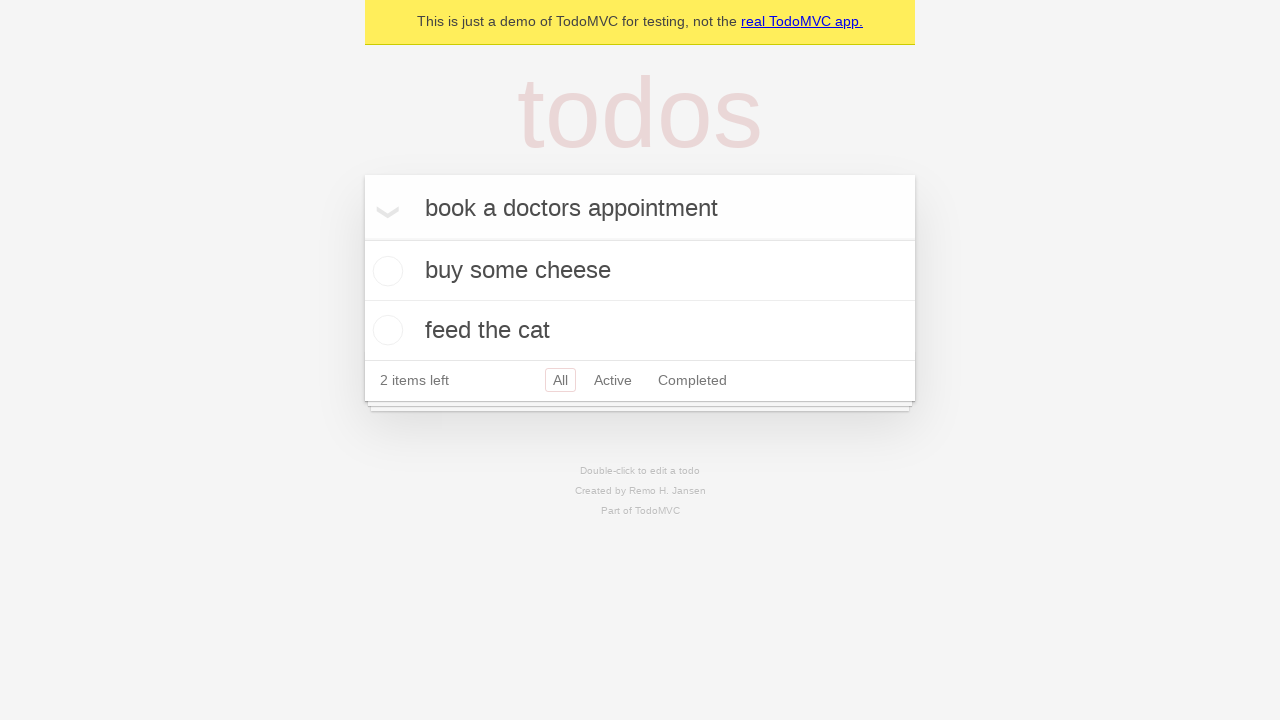

Pressed Enter to add third todo on internal:attr=[placeholder="What needs to be done?"i]
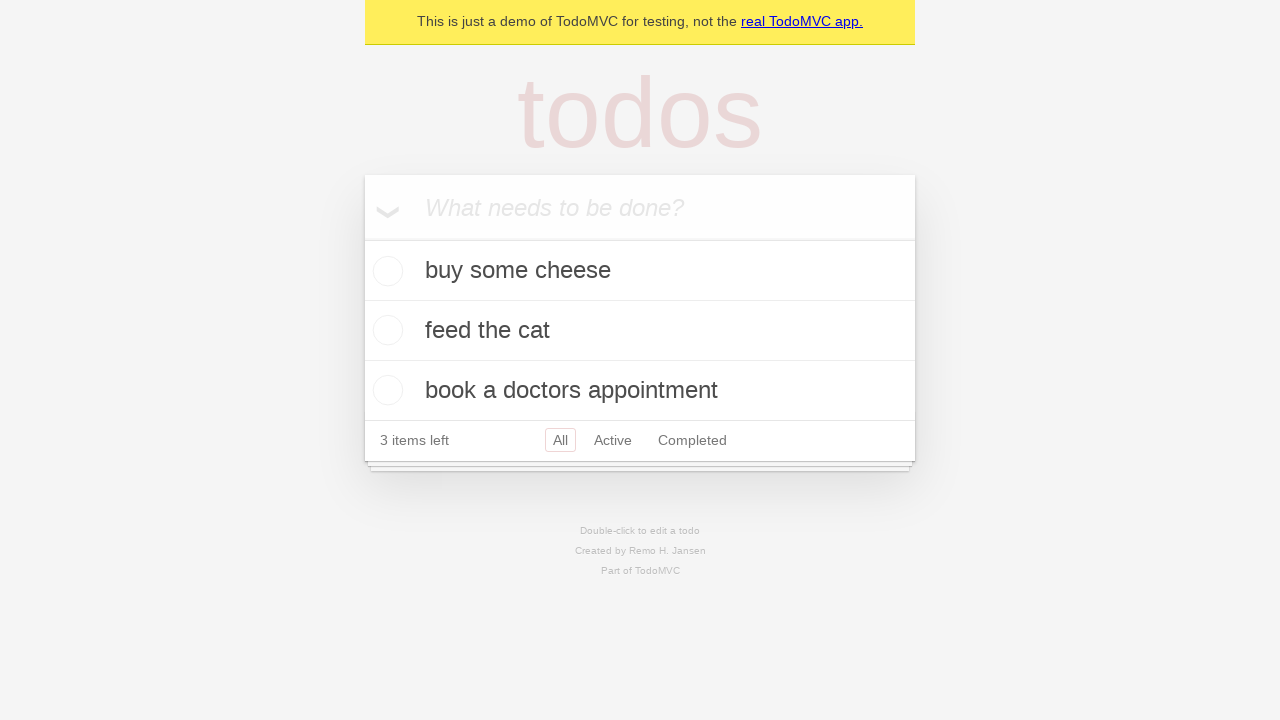

Double-clicked second todo item to enter edit mode at (640, 331) on internal:testid=[data-testid="todo-item"s] >> nth=1
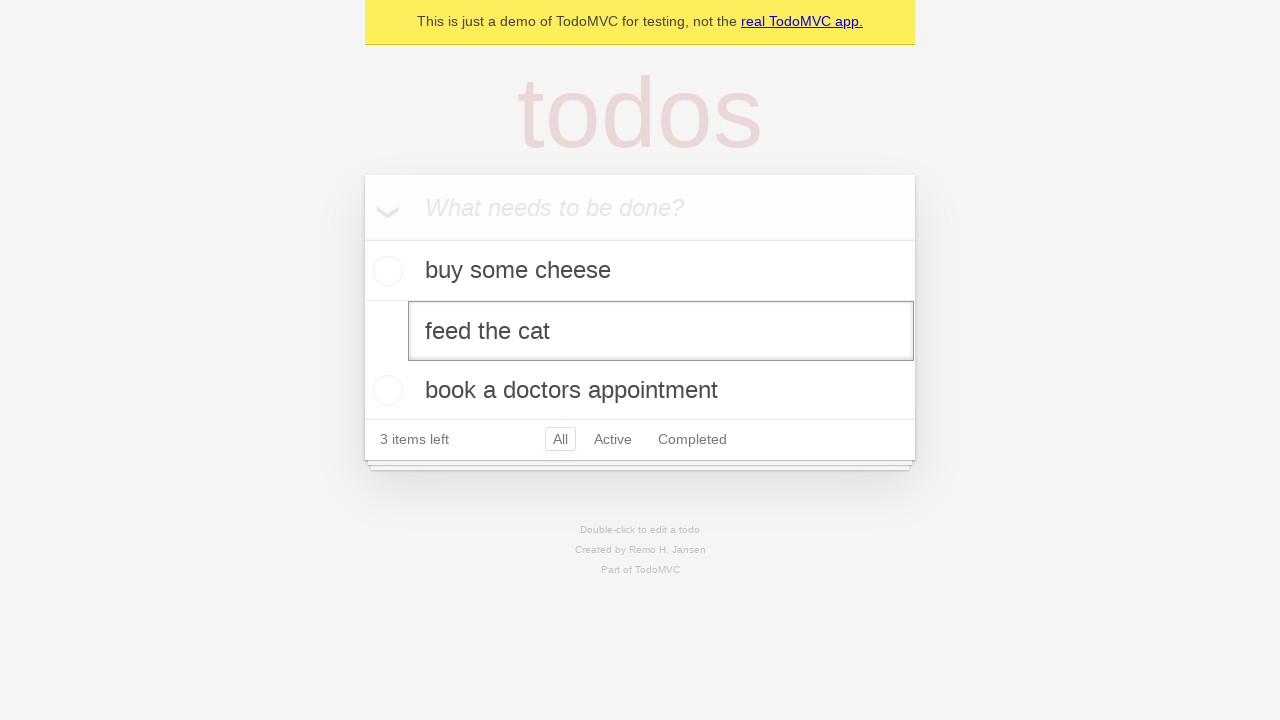

Filled edit textbox with '    buy some sausages    ' (text with leading and trailing spaces) on internal:testid=[data-testid="todo-item"s] >> nth=1 >> internal:role=textbox[nam
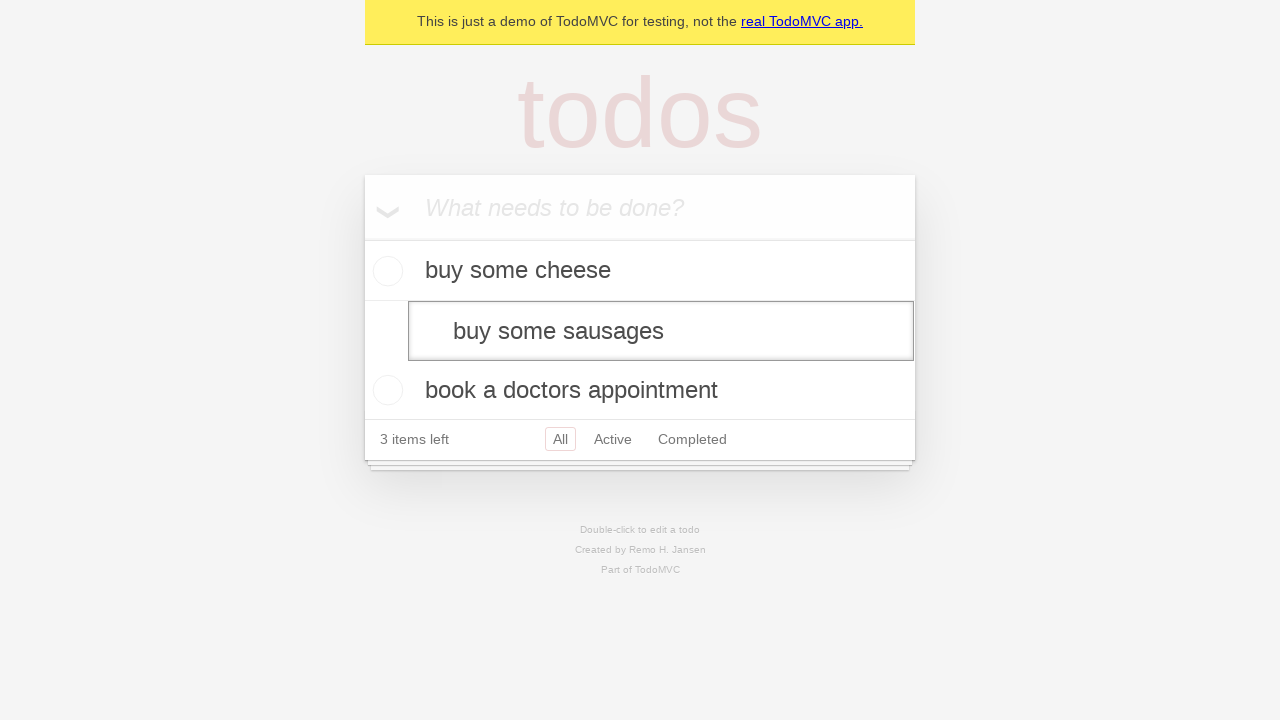

Pressed Enter to confirm edit, verifying that text is trimmed on internal:testid=[data-testid="todo-item"s] >> nth=1 >> internal:role=textbox[nam
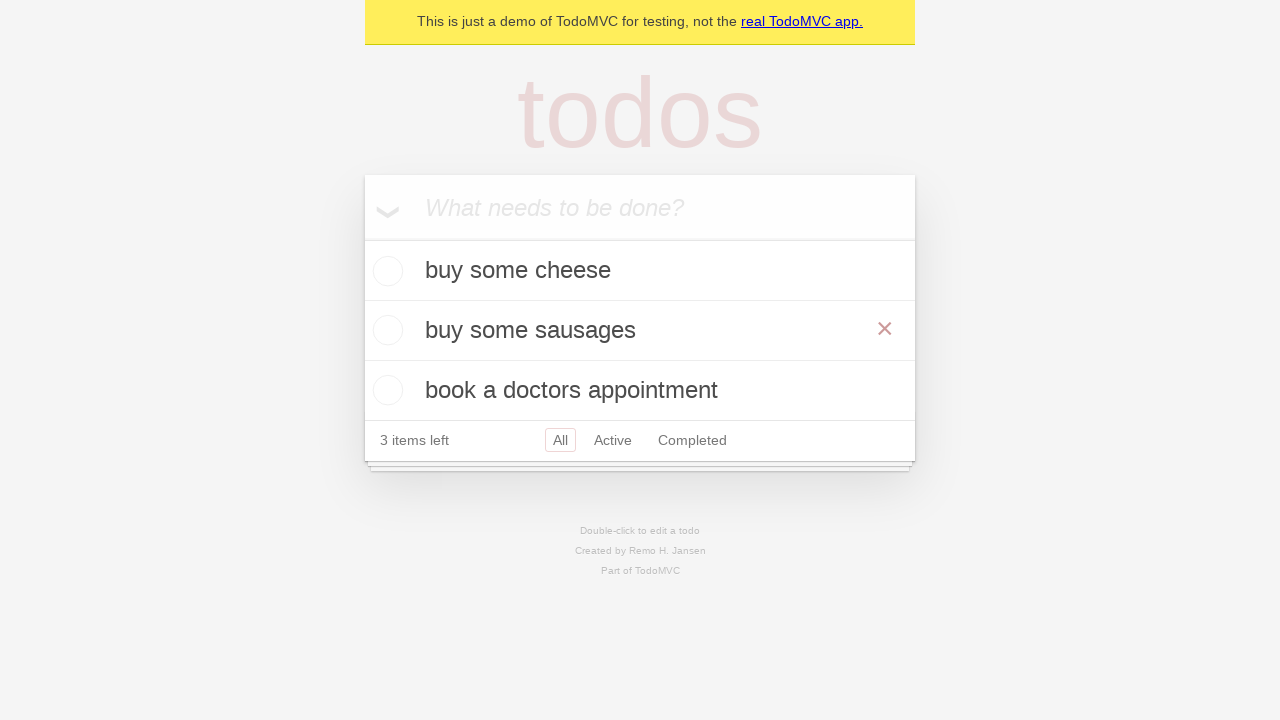

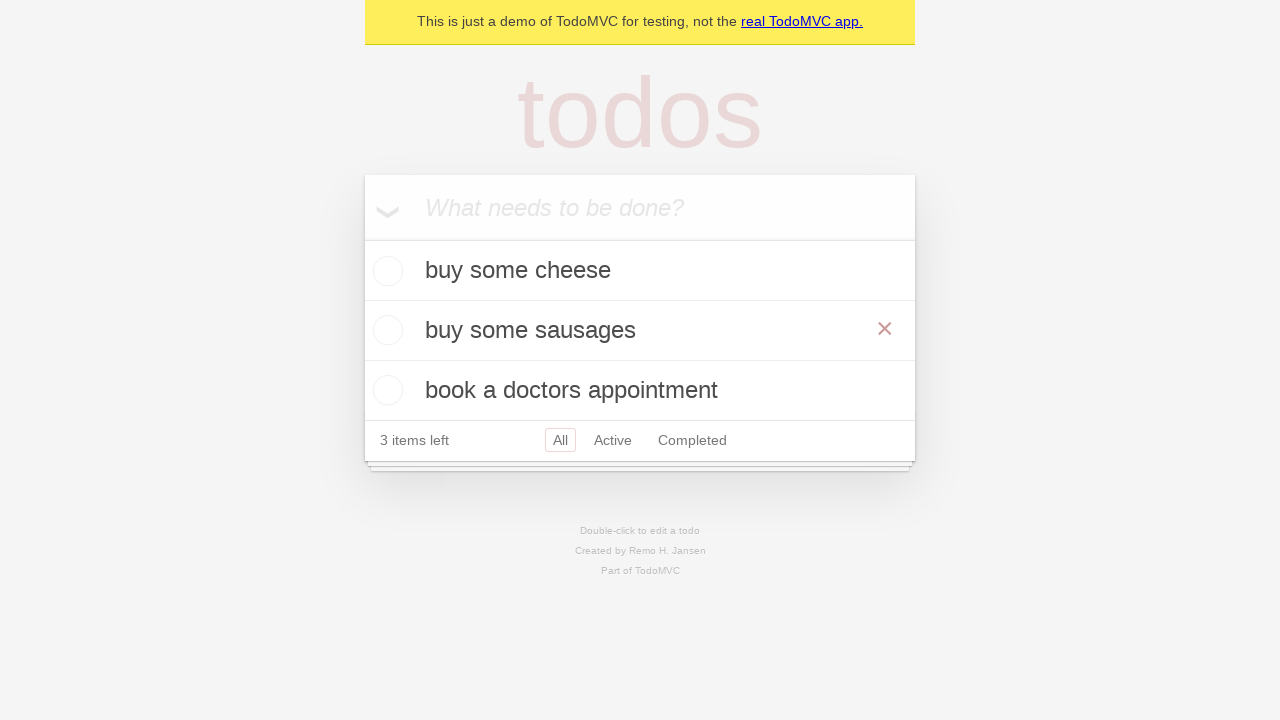